Tests a dynamic loading page where a new element is added to the DOM after clicking Start. Waits for the loading bar to complete and verifies the "Hello World" finish text appears.

Starting URL: http://the-internet.herokuapp.com/dynamic_loading/2

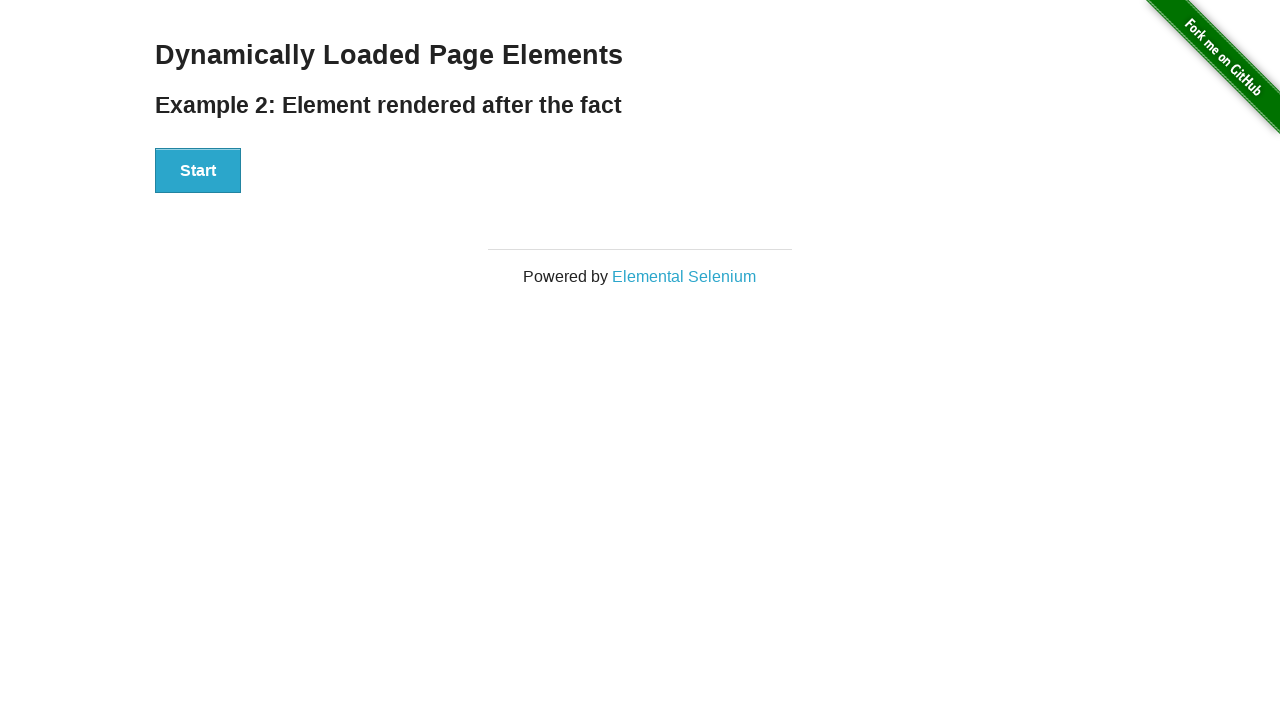

Clicked the Start button to trigger dynamic loading at (198, 171) on #start button
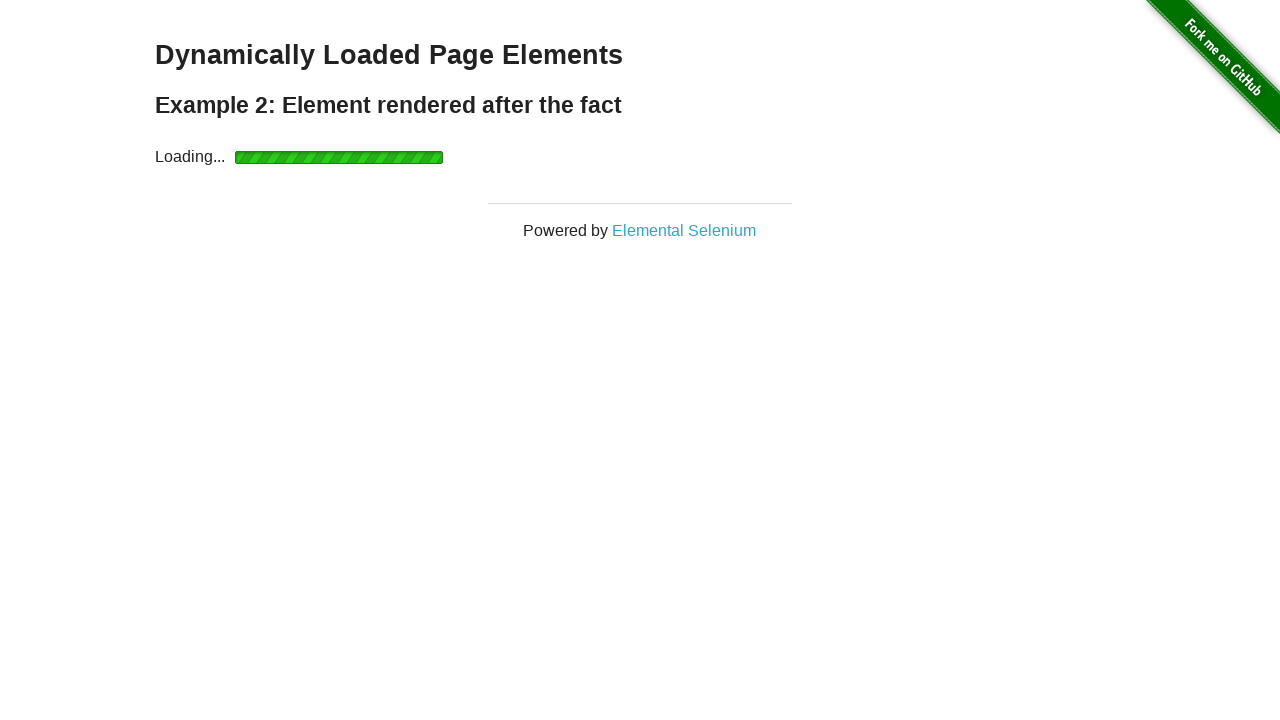

Waited for finish element to become visible after loading bar completed
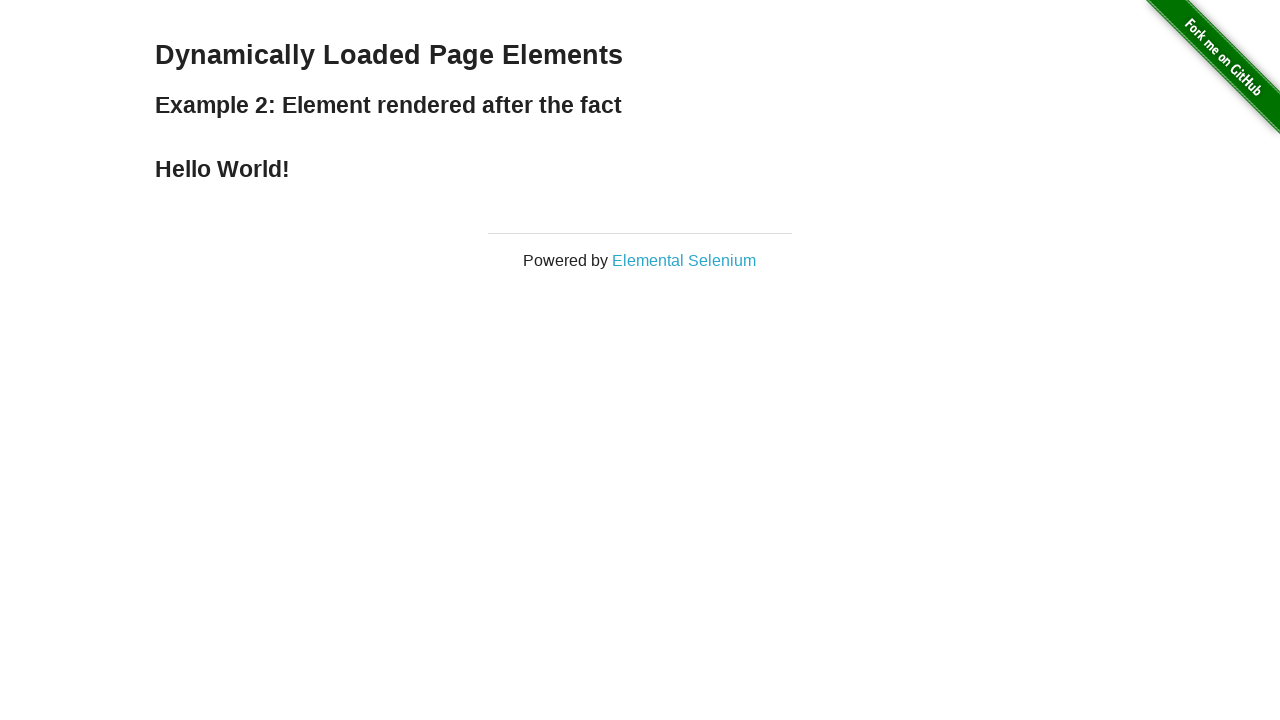

Verified that the finish element is visible and 'Hello World' text is displayed
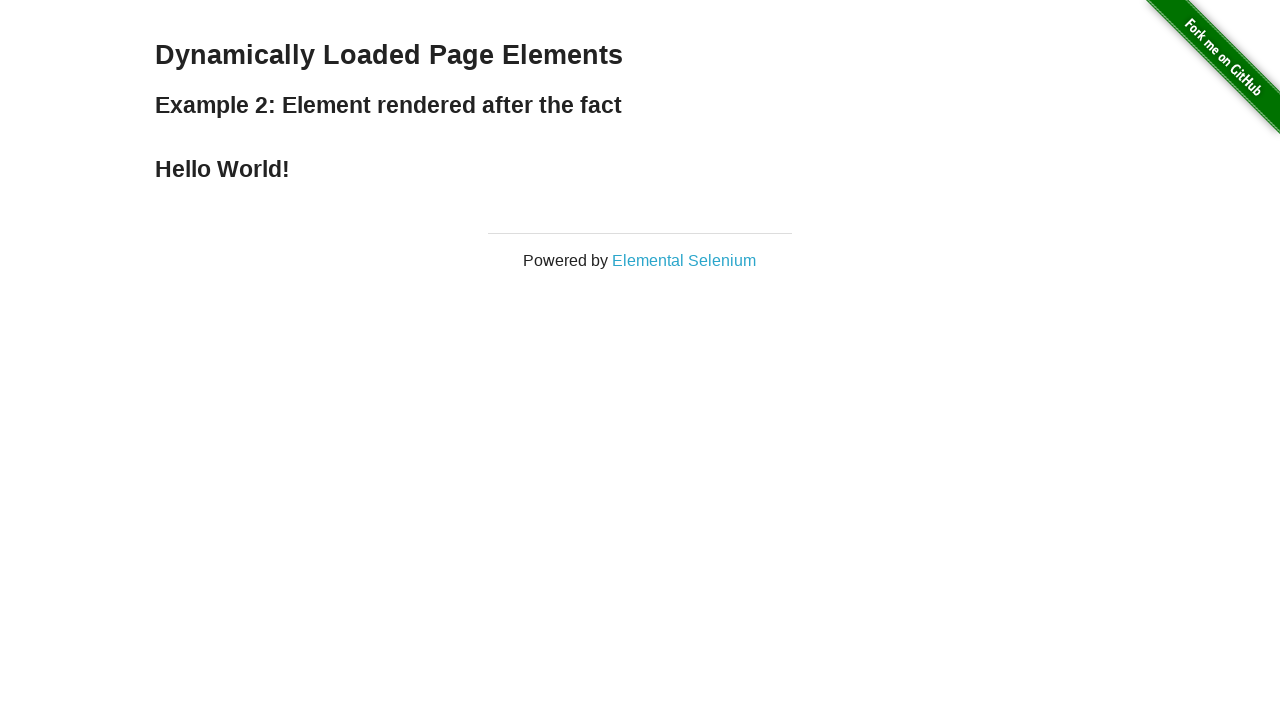

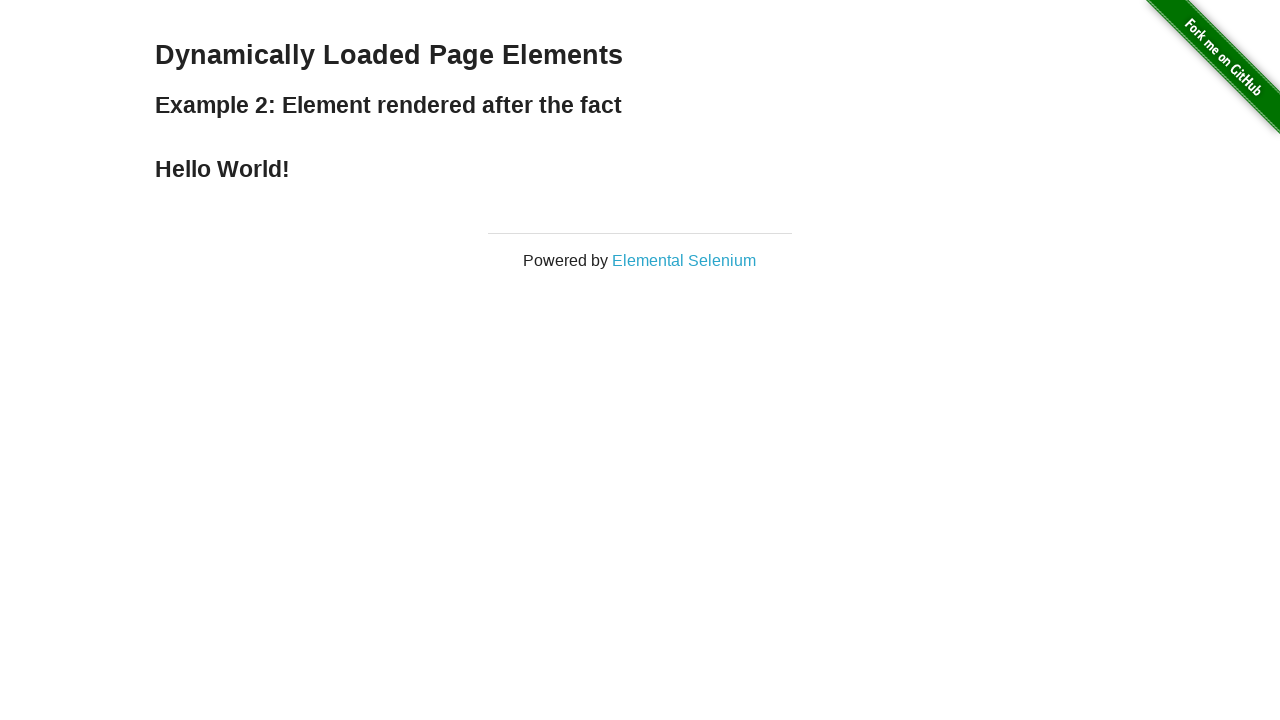